Tests clicking an input element that is positioned near the week input field

Starting URL: https://www.selenium.dev/selenium/web/inputs.html

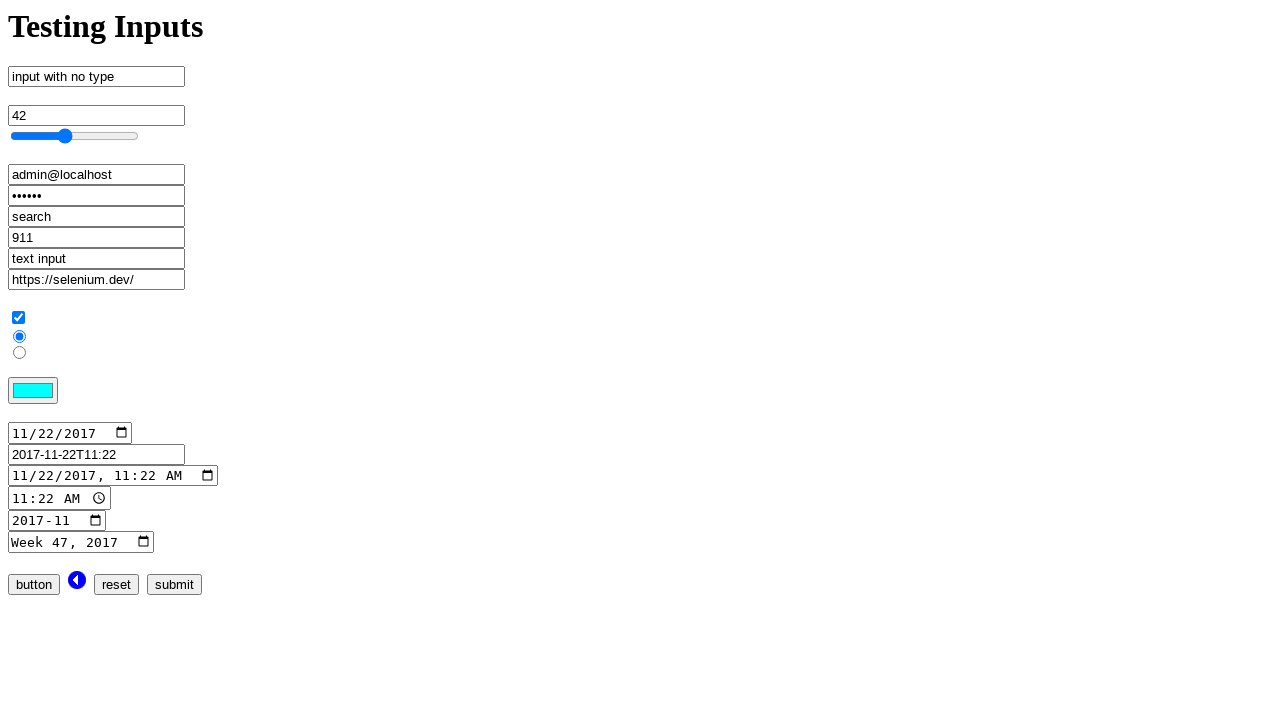

Clicked button input element positioned near the week input field at (34, 584) on input[name='button_input']
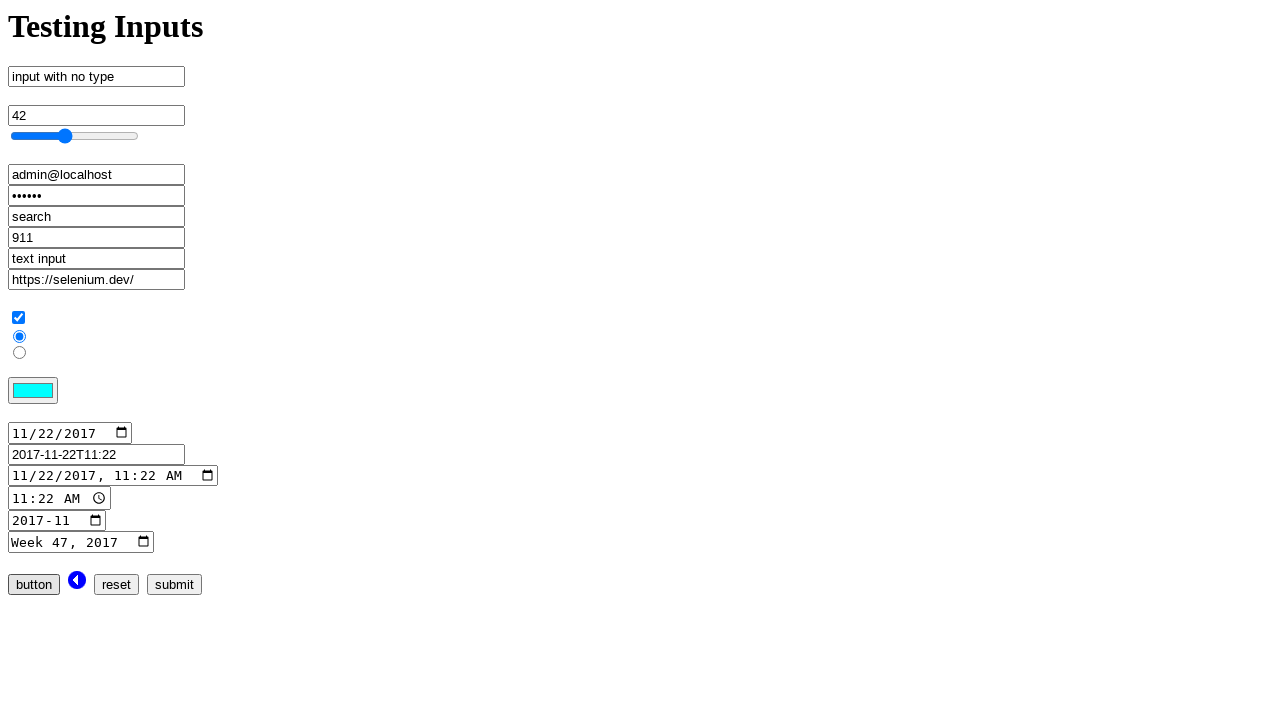

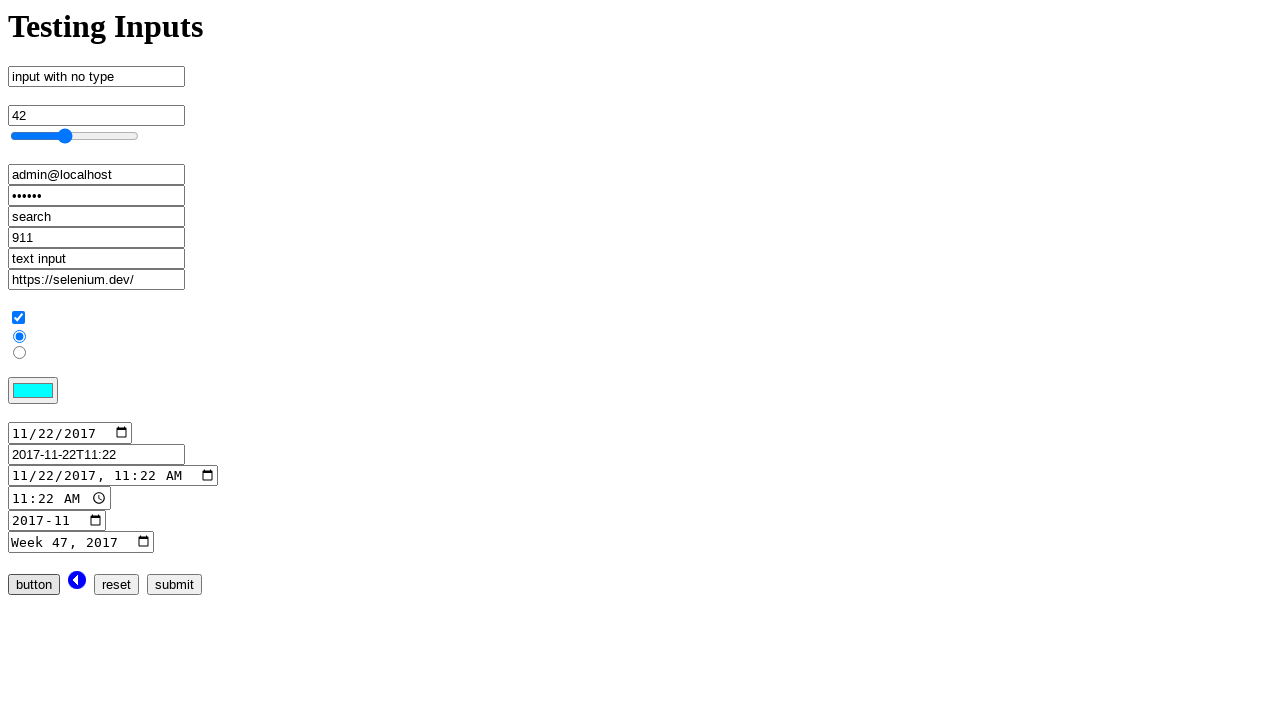